Tests the full checkout flow on an e-commerce website by adding an item to cart, navigating to checkout, filling out shipping information, and confirming the order.

Starting URL: https://danube-web.shop/

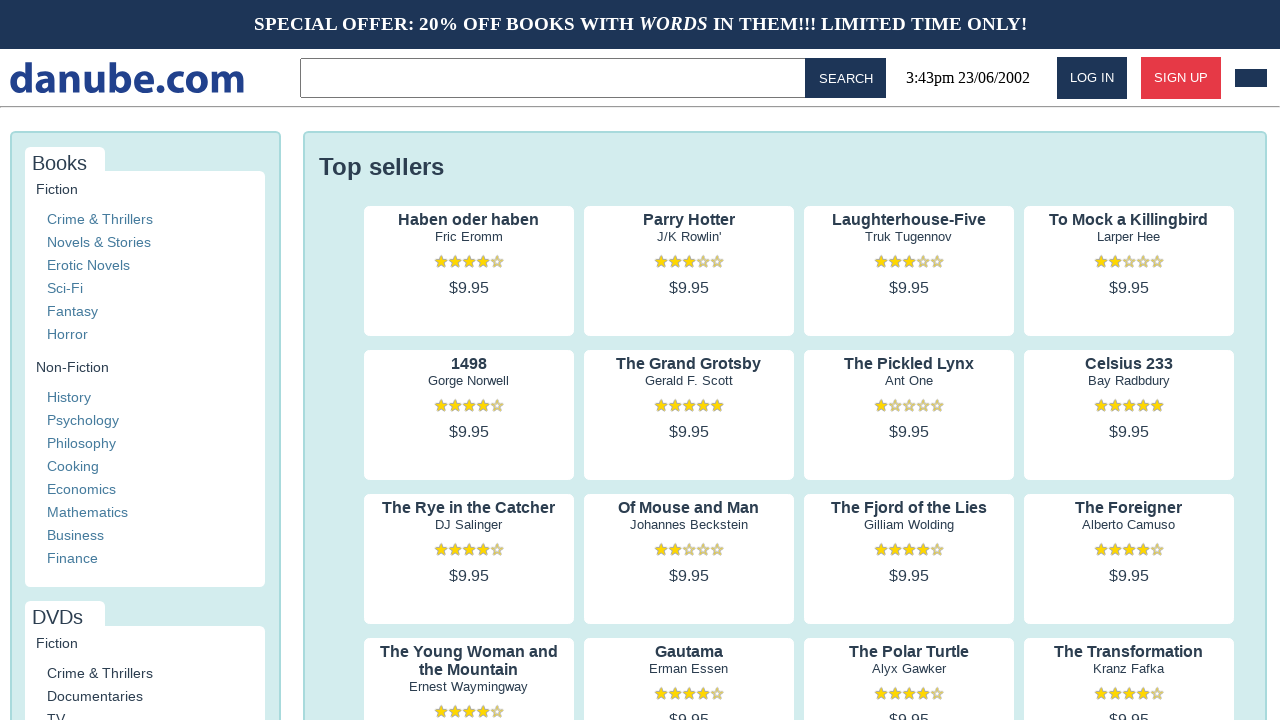

Clicked on first product to view details at (469, 237) on .preview:nth-child(1) > .preview-author
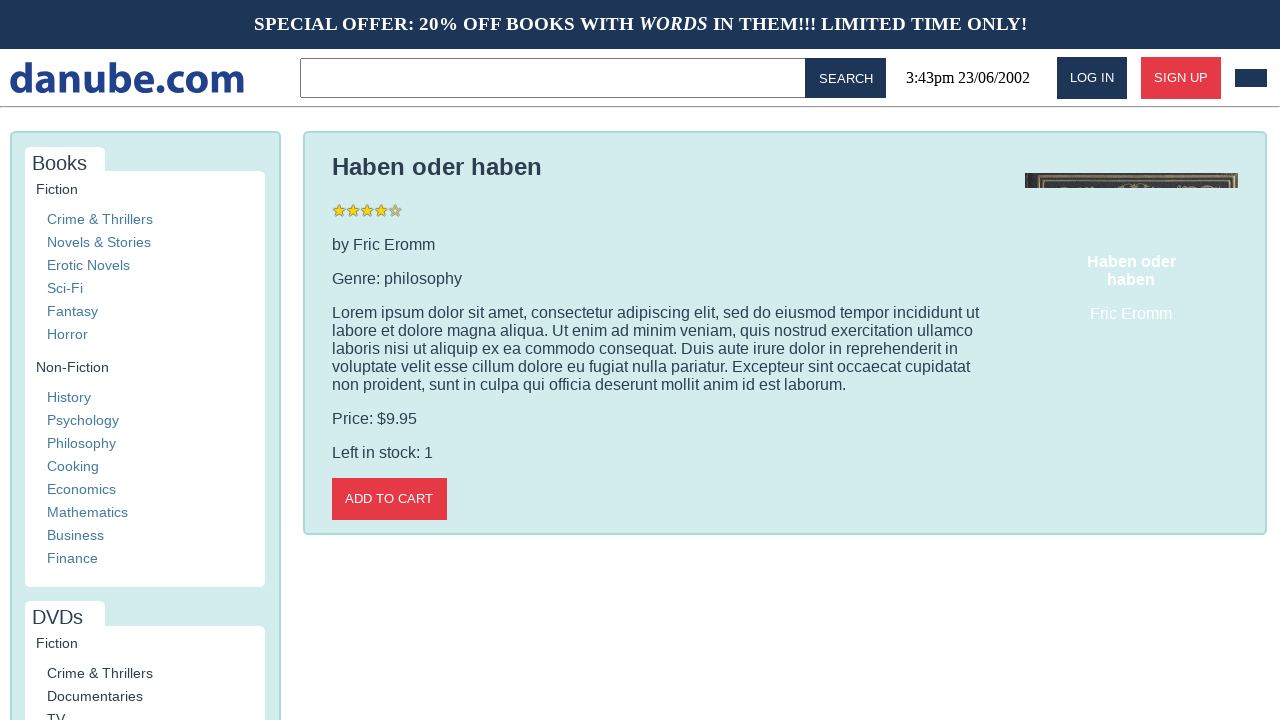

Added item to cart at (389, 499) on .detail-wrapper > .call-to-action
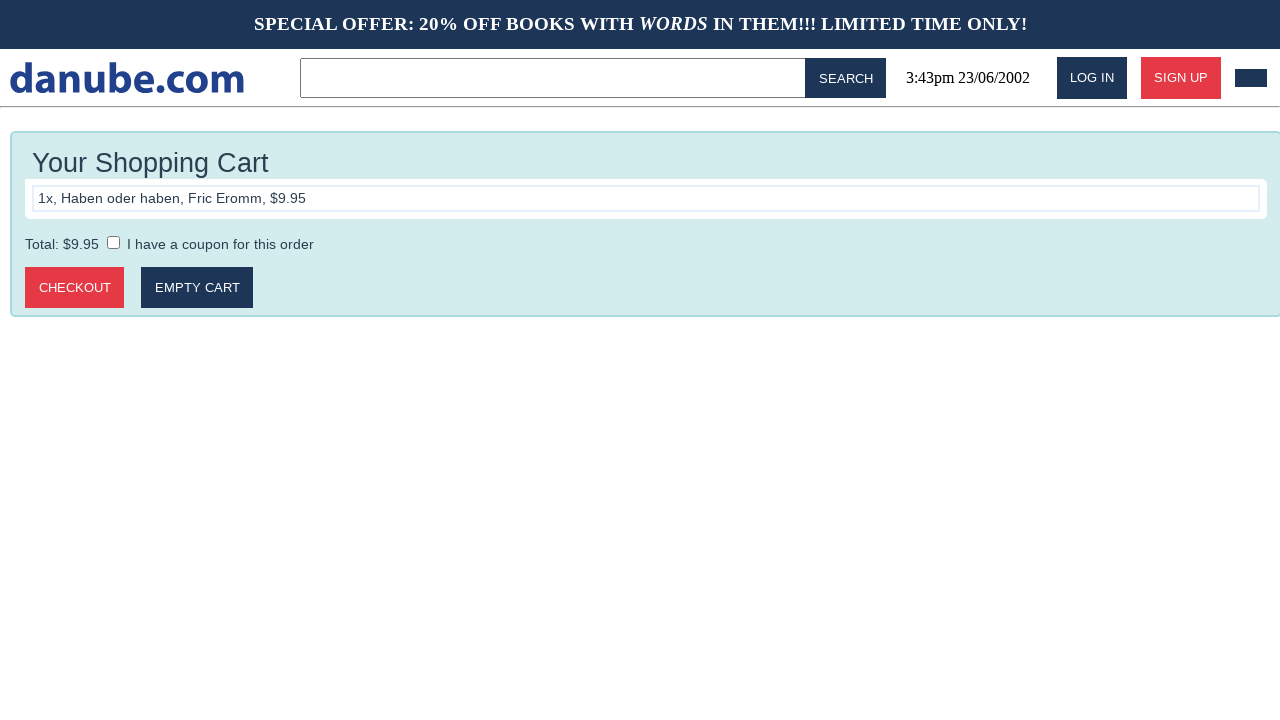

Clicked logo to return to homepage at (127, 78) on #logo
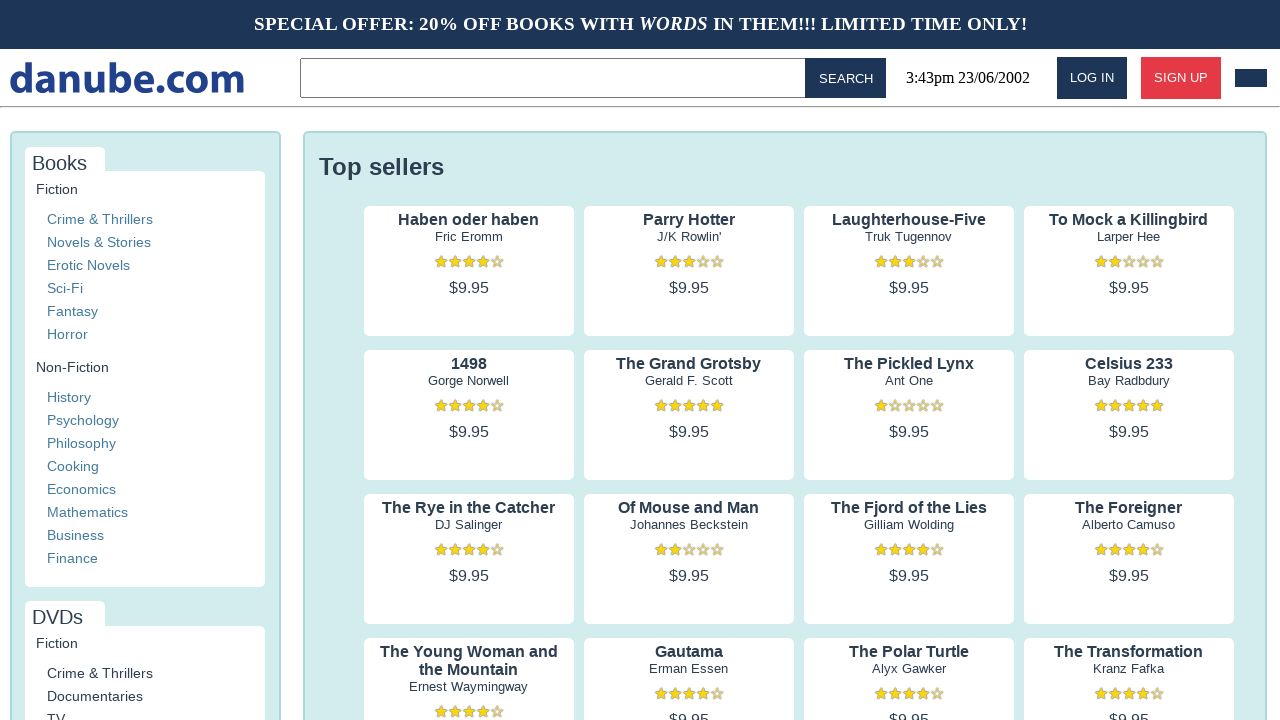

Waited for page to load (networkidle)
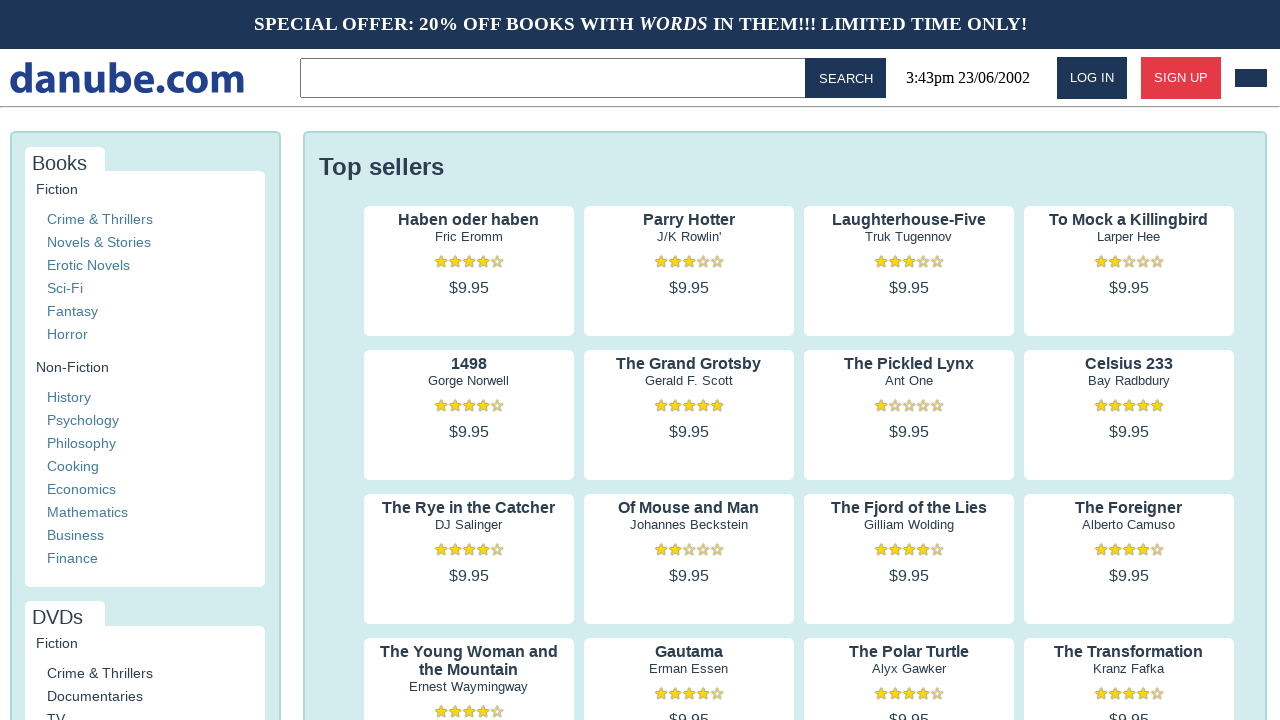

Navigated to shopping cart at (1251, 78) on #cart
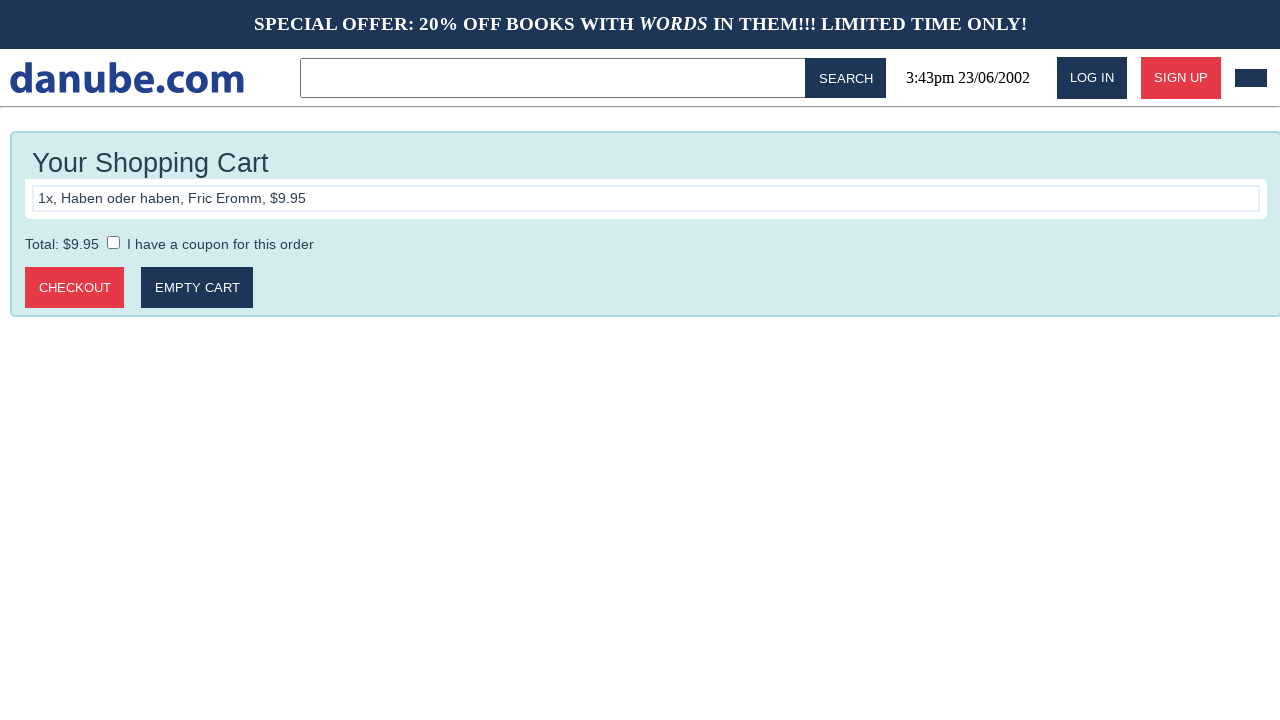

Clicked proceed to checkout button at (75, 288) on .cart > .call-to-action
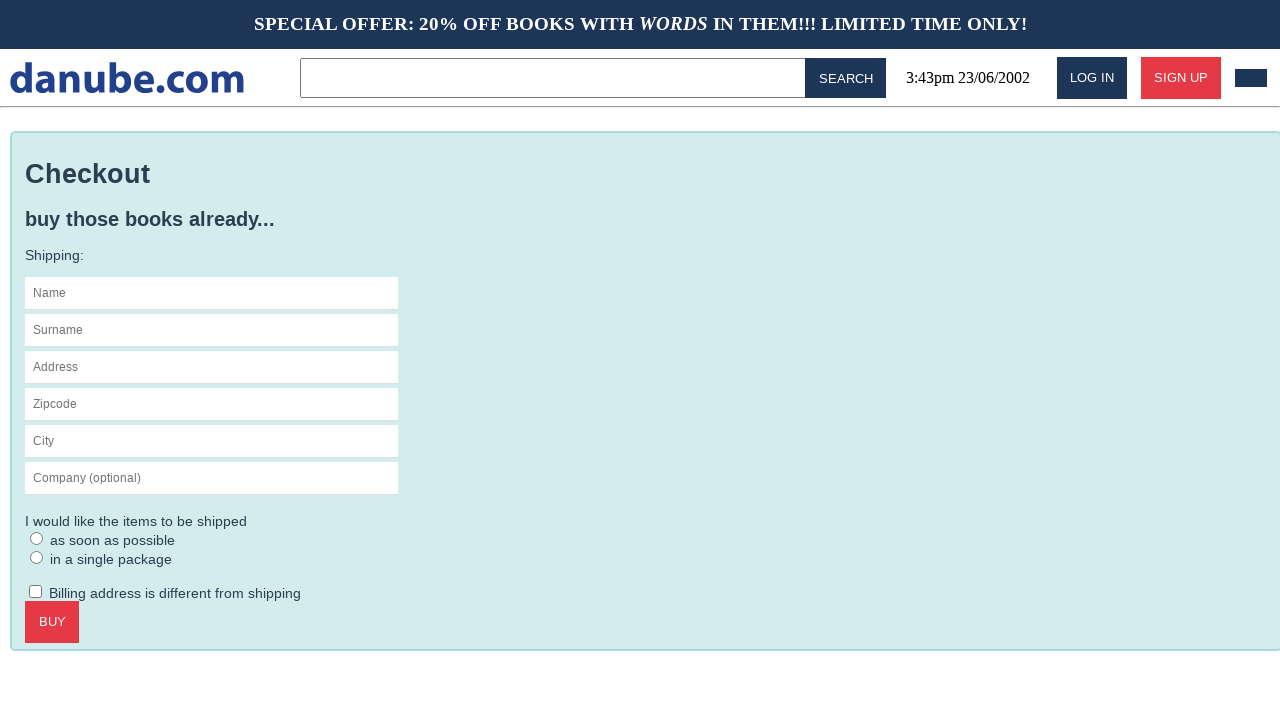

Clicked on name field at (212, 293) on #s-name
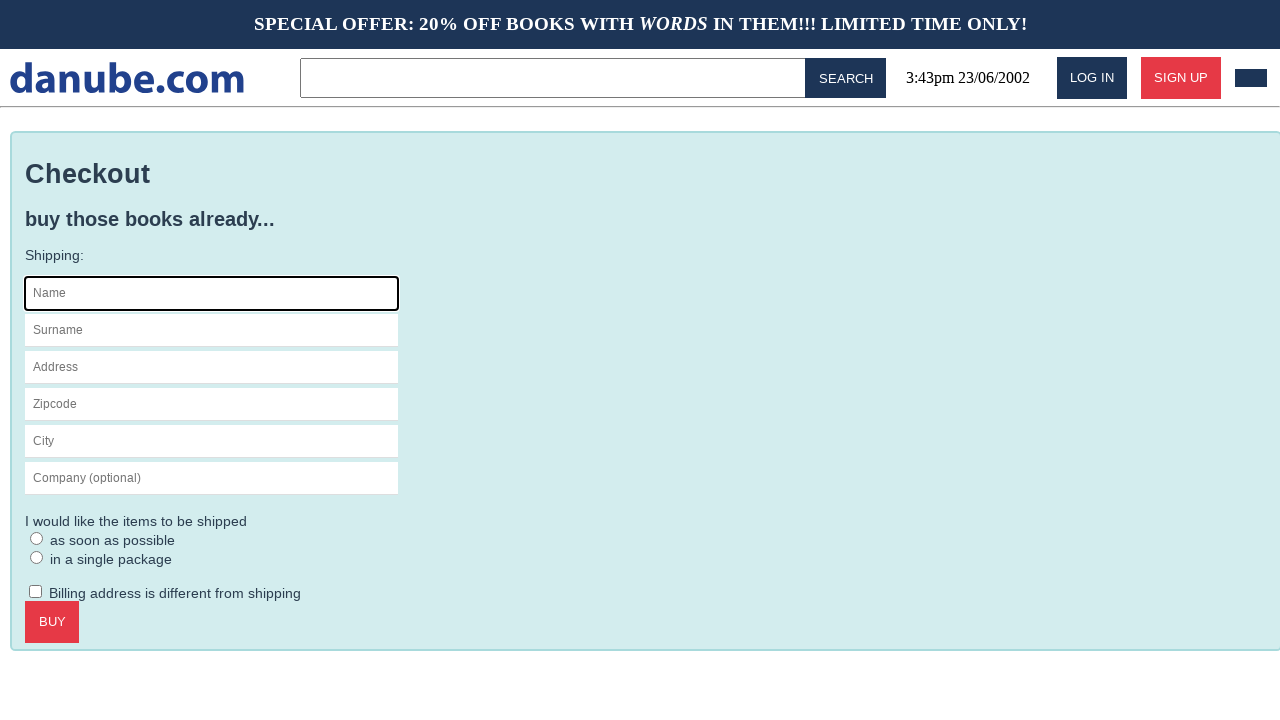

Filled in name field with 'Max' on #s-name
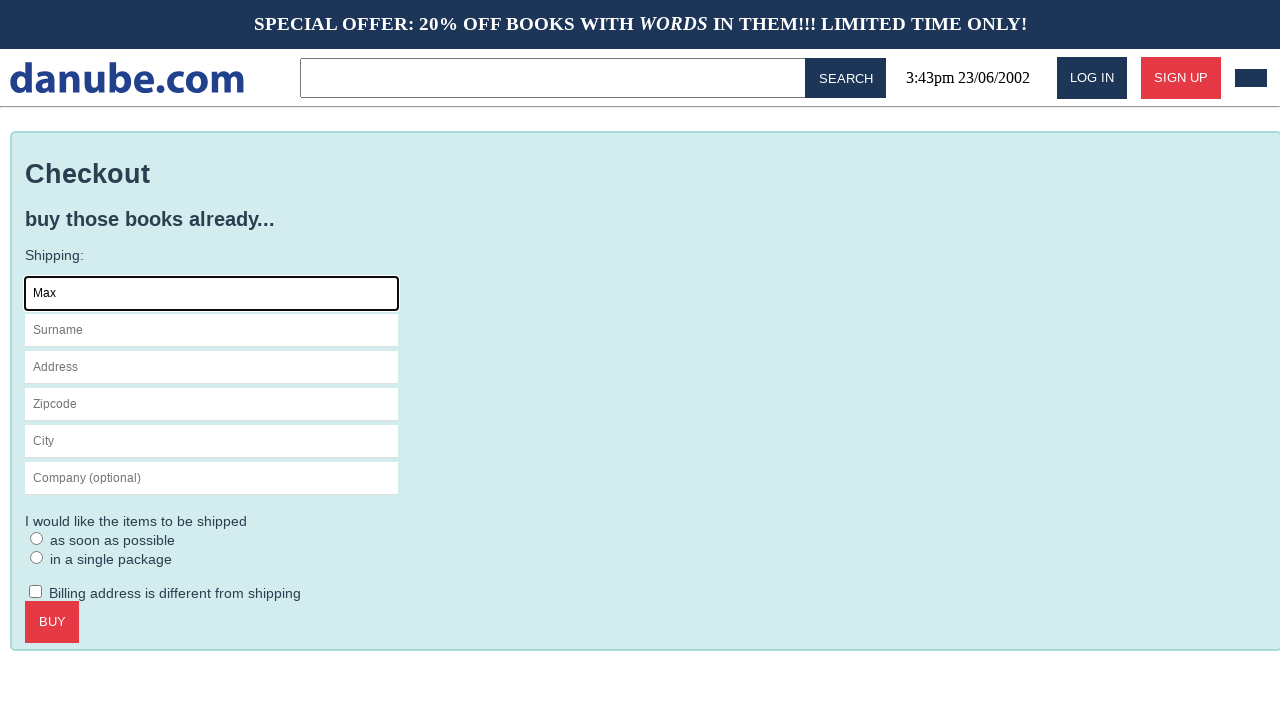

Filled in surname field with 'Mustermann' on #s-surname
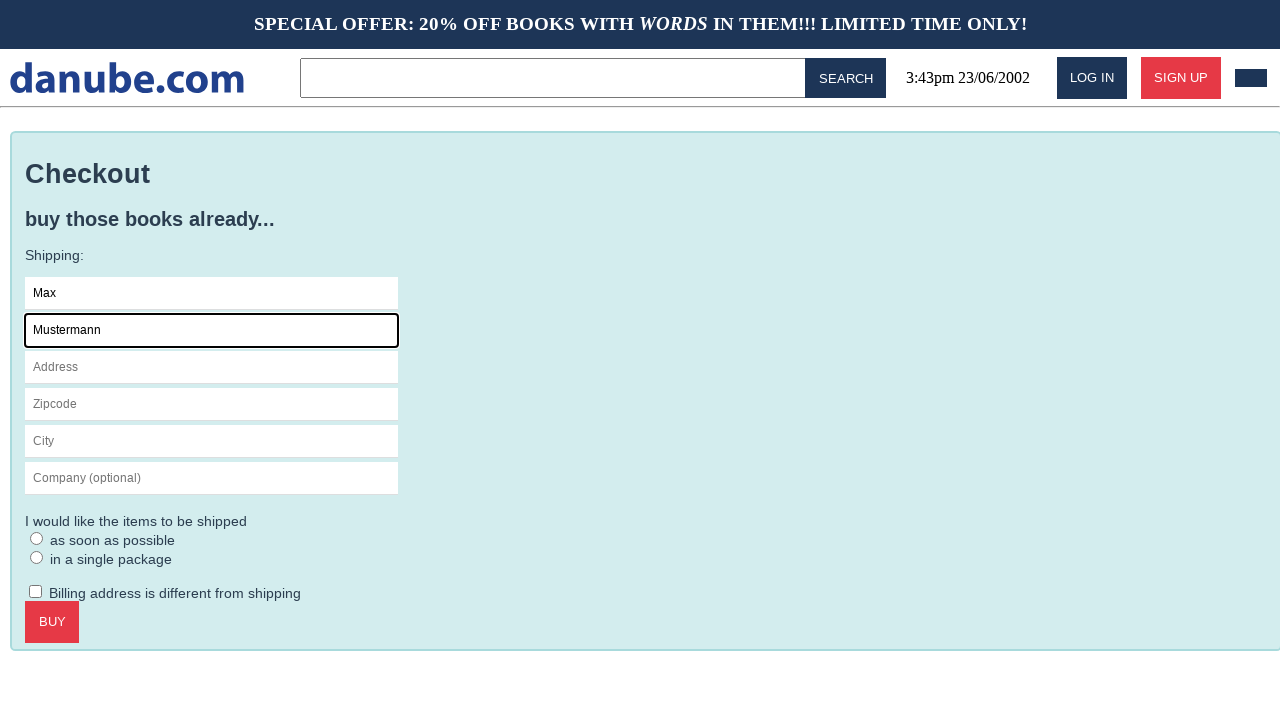

Filled in address field with 'Charlottenstr. 57' on #s-address
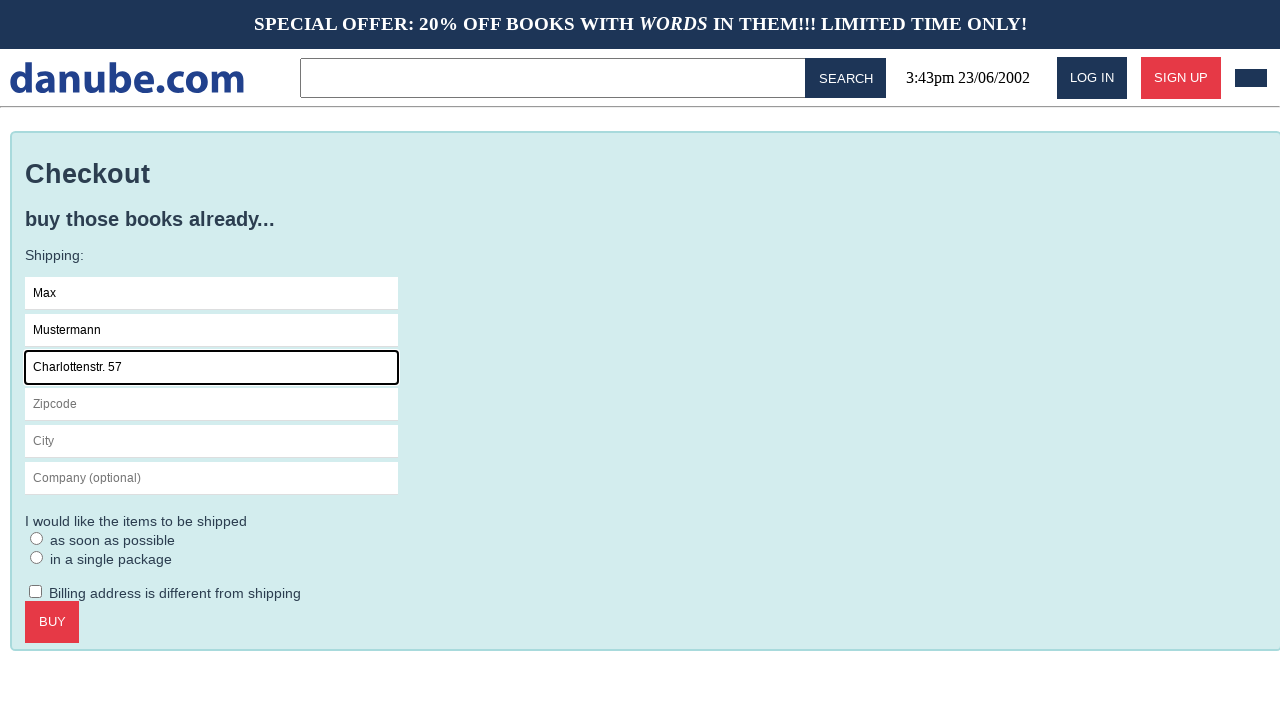

Filled in zipcode field with '10117' on #s-zipcode
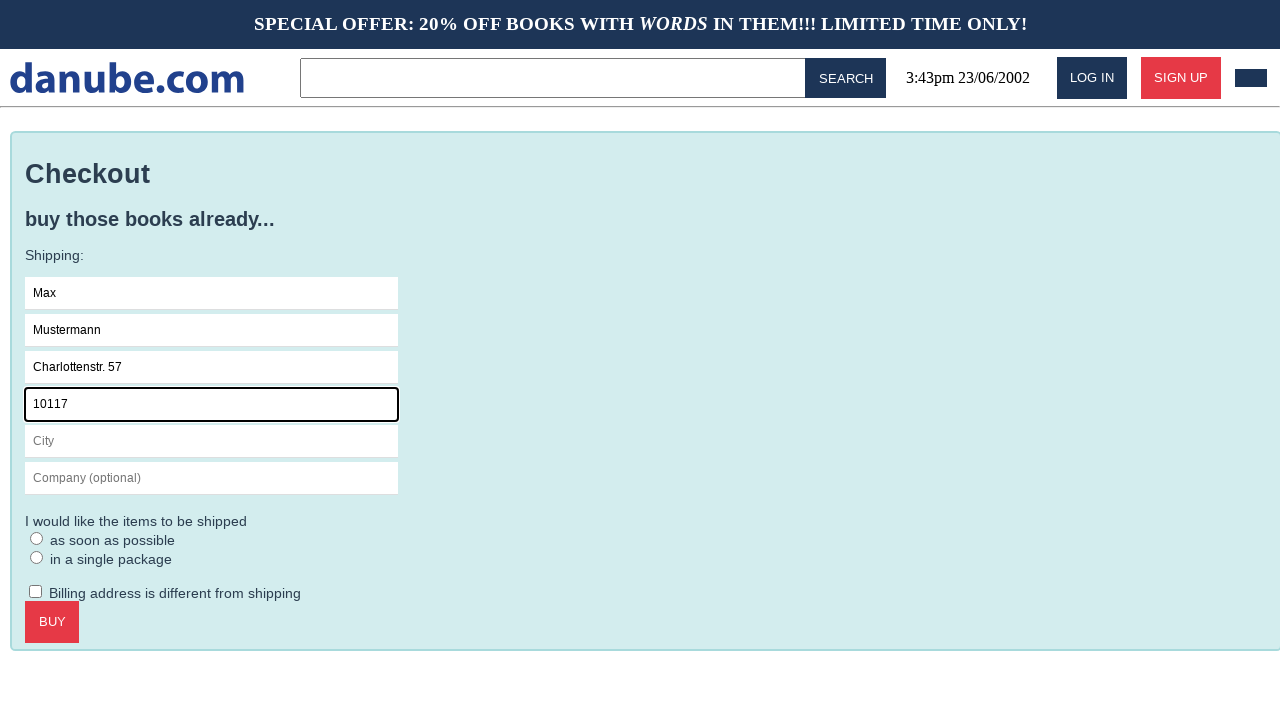

Filled in city field with 'Berlin' on #s-city
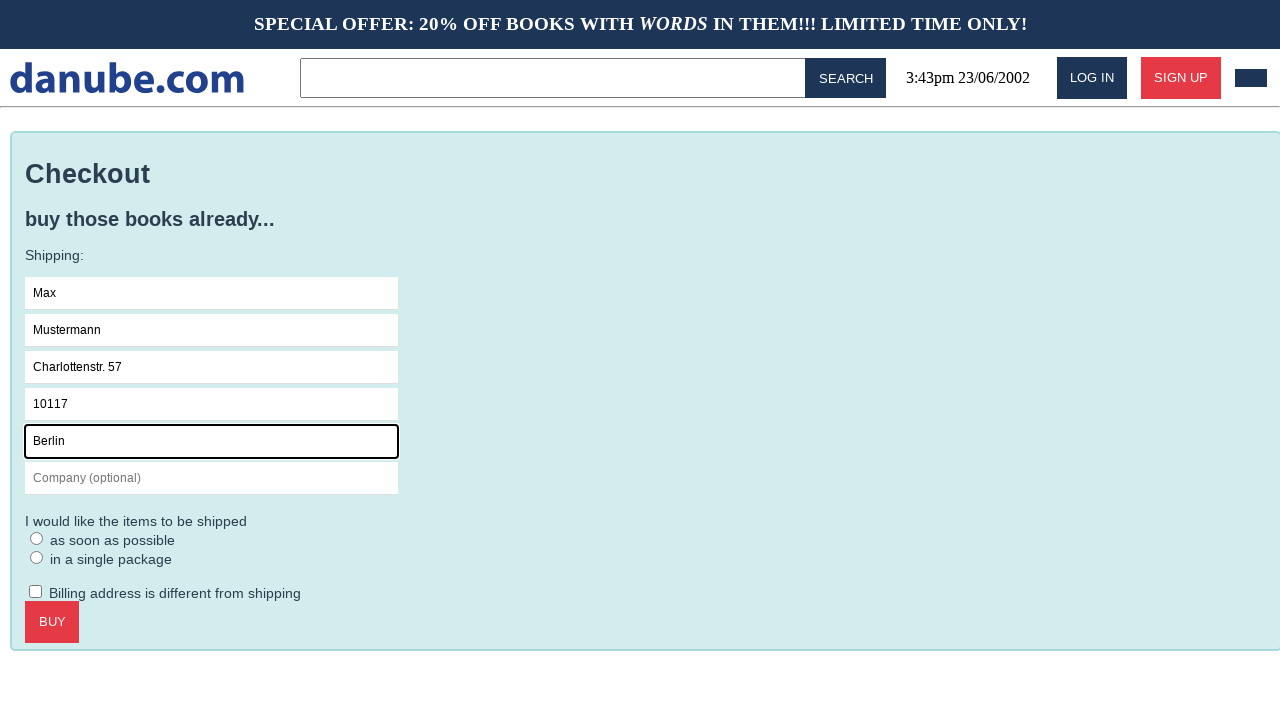

Filled in company field with 'Firma GmbH' on #s-company
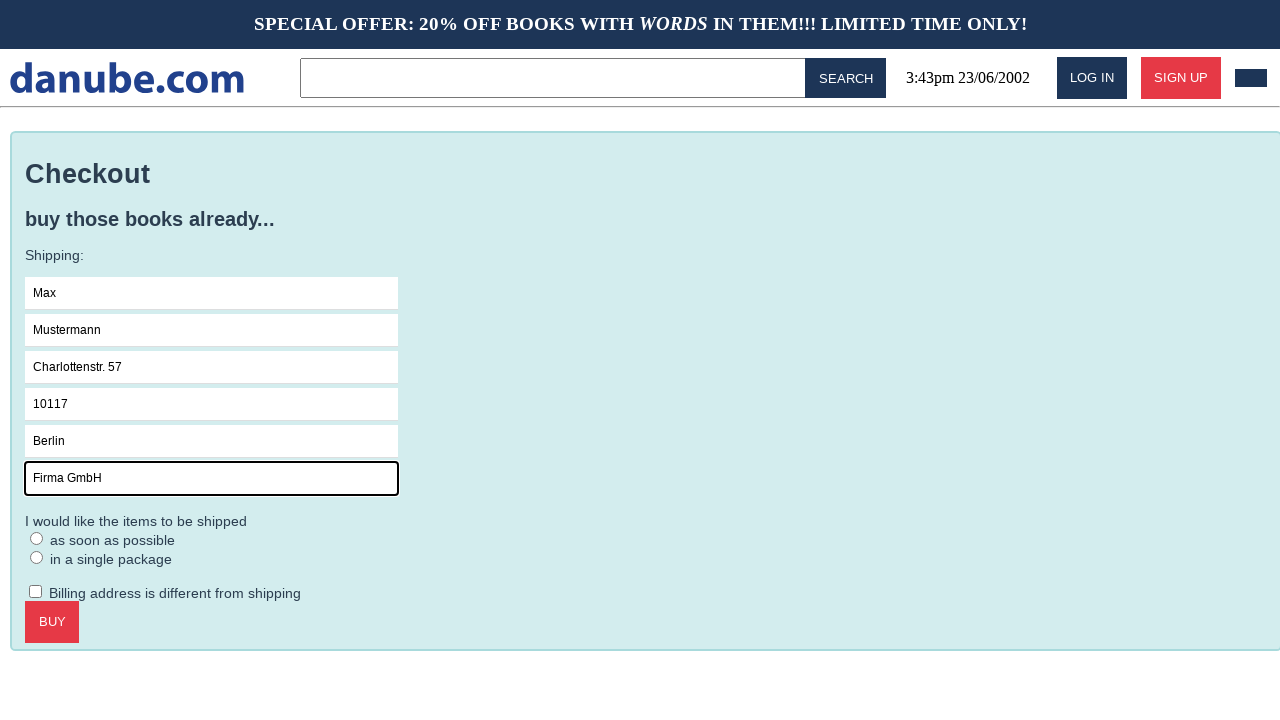

Clicked on checkout form at (646, 439) on .checkout > form
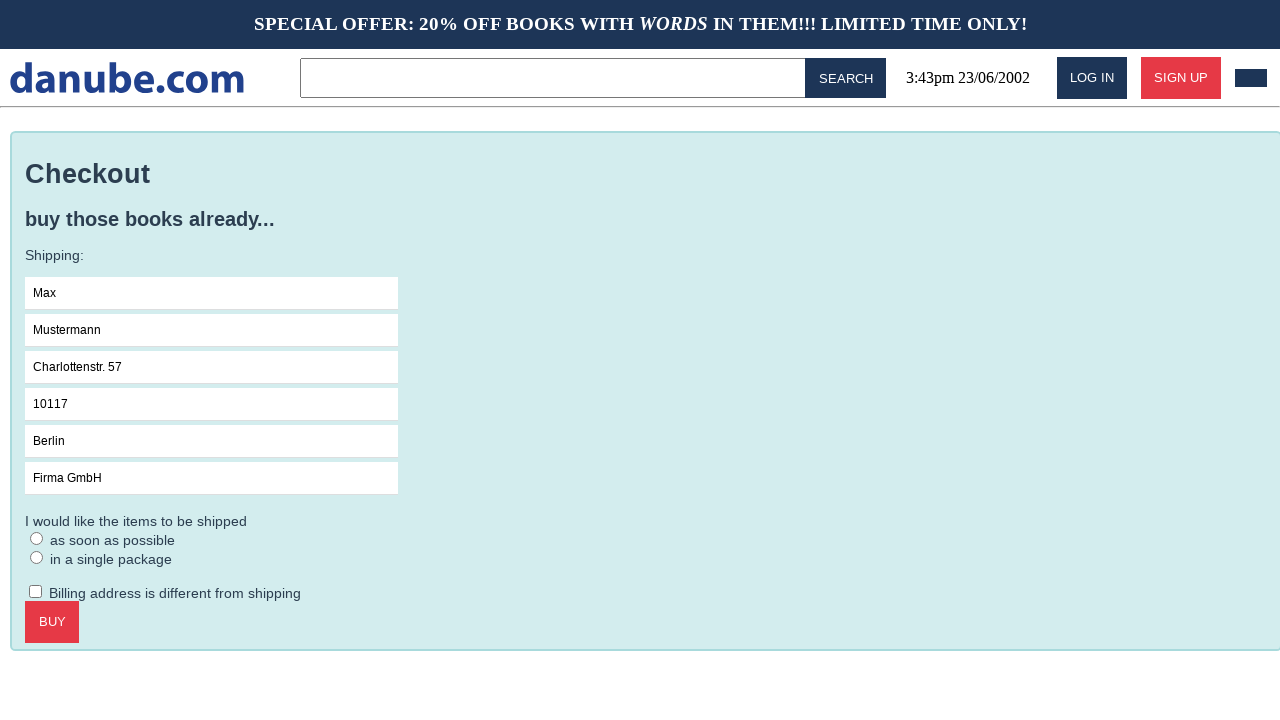

Selected ASAP delivery option at (37, 538) on #asap
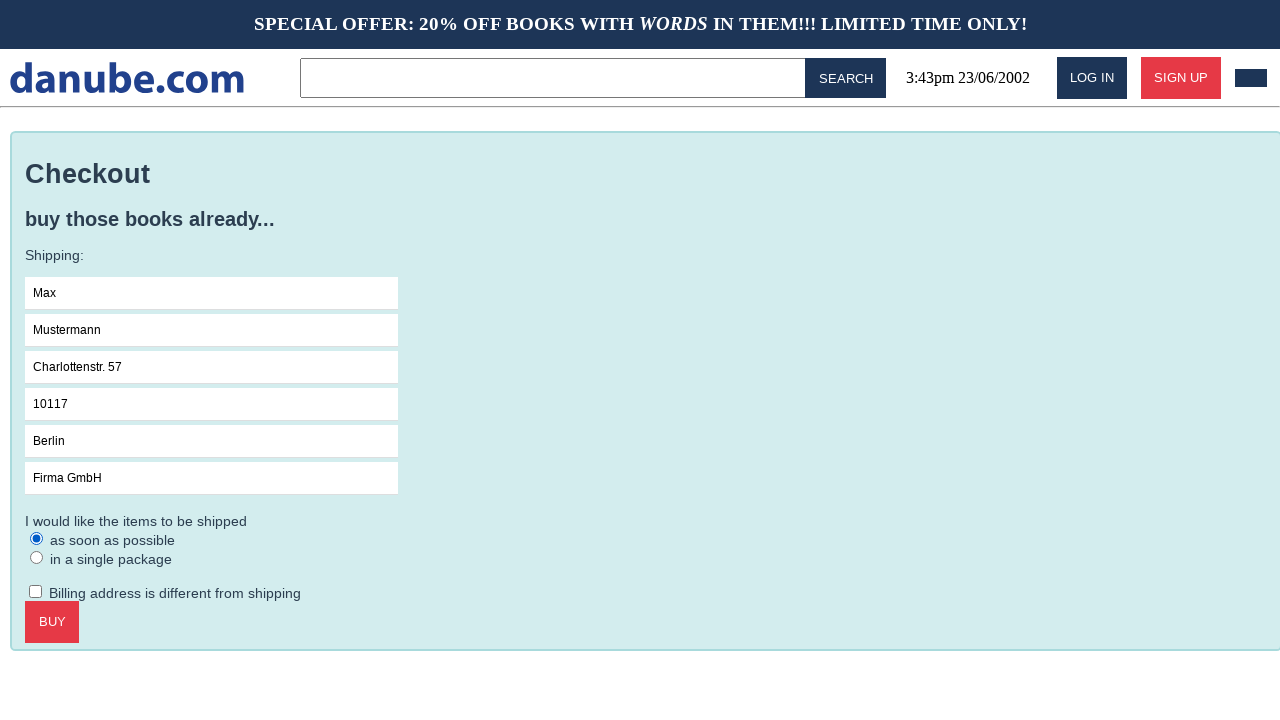

Confirmed checkout by clicking call-to-action button at (52, 622) on .checkout > .call-to-action
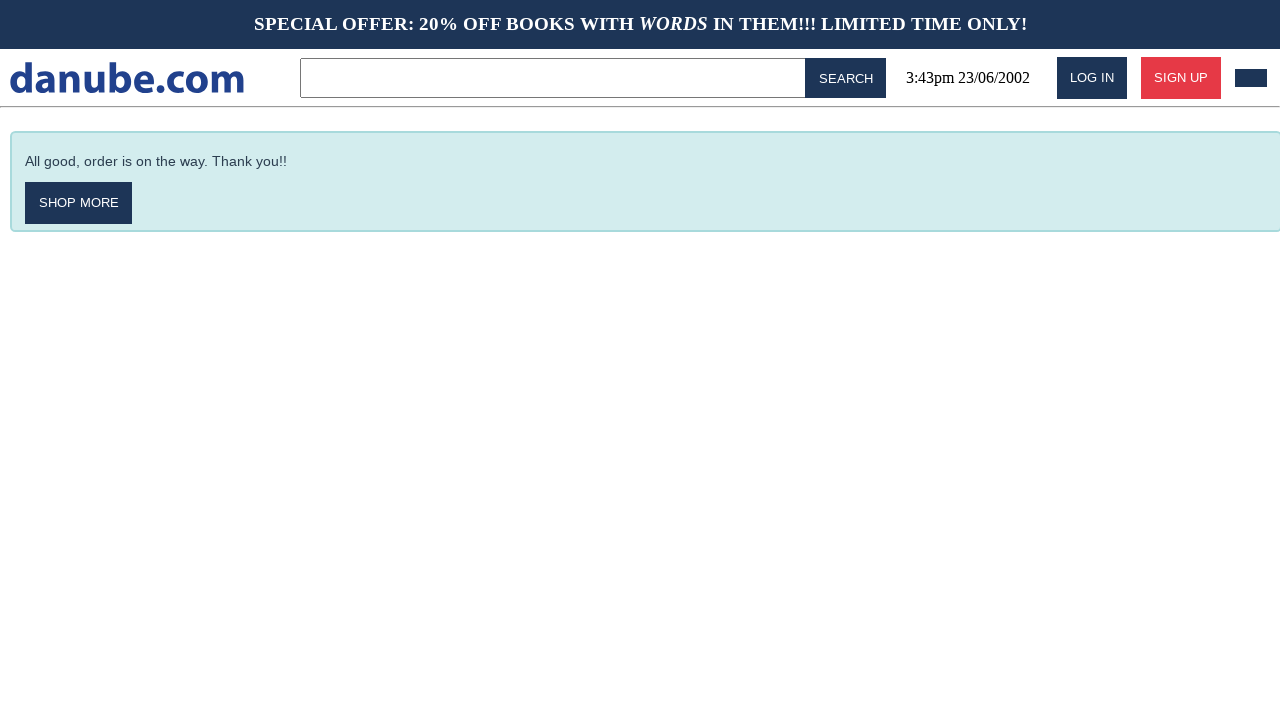

Order confirmation message appeared
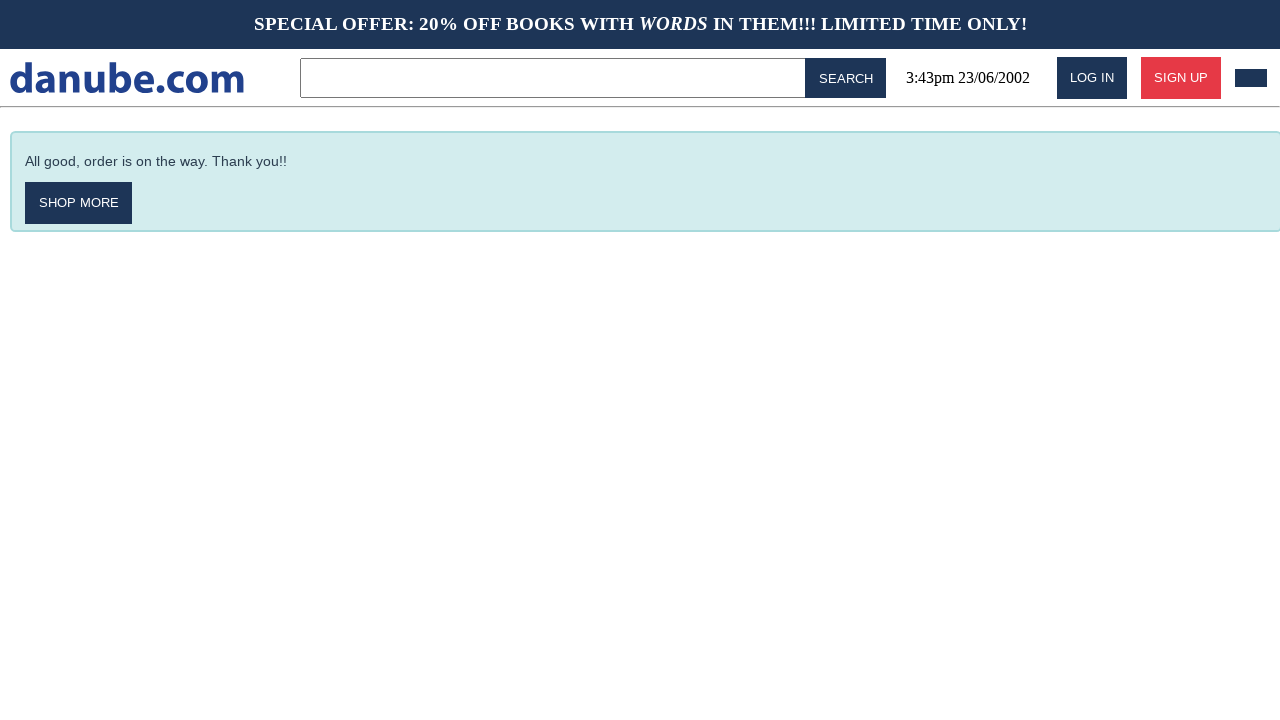

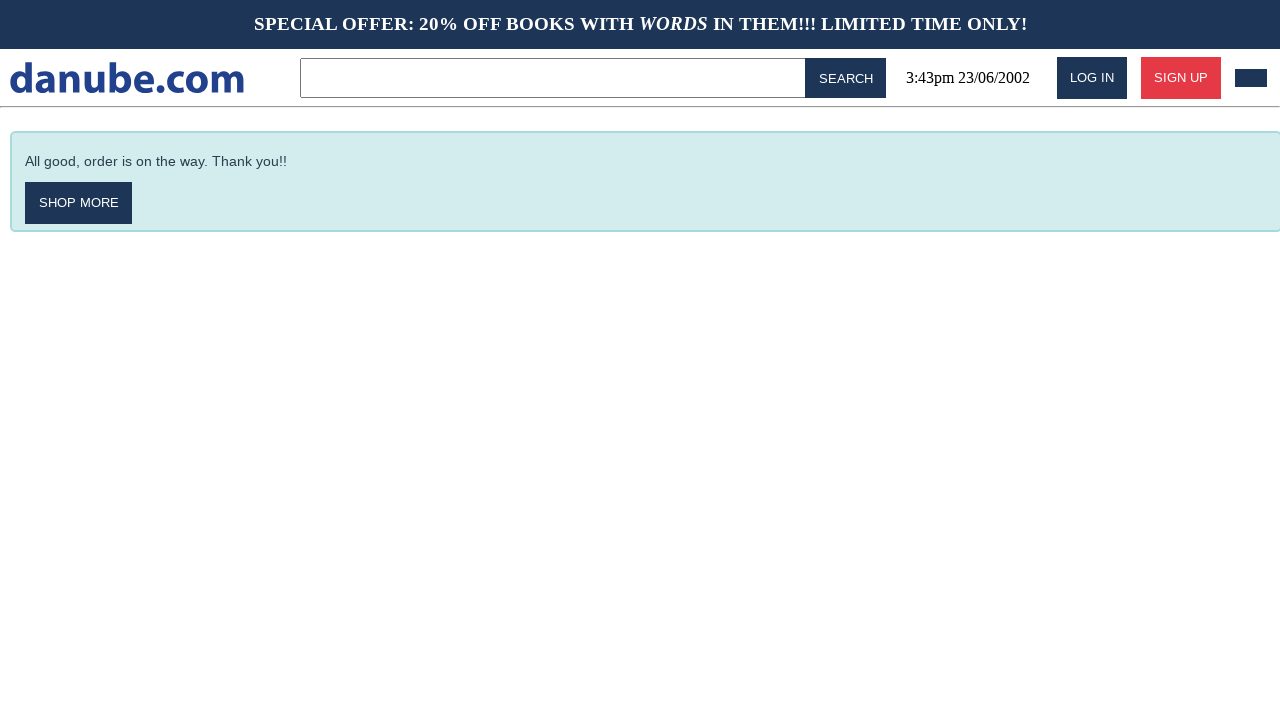